Tests advanced browser interactions including hovering over elements to reveal captions, navigating to a context menu page, and right-clicking to trigger an alert dialog.

Starting URL: https://the-internet.herokuapp.com/hovers

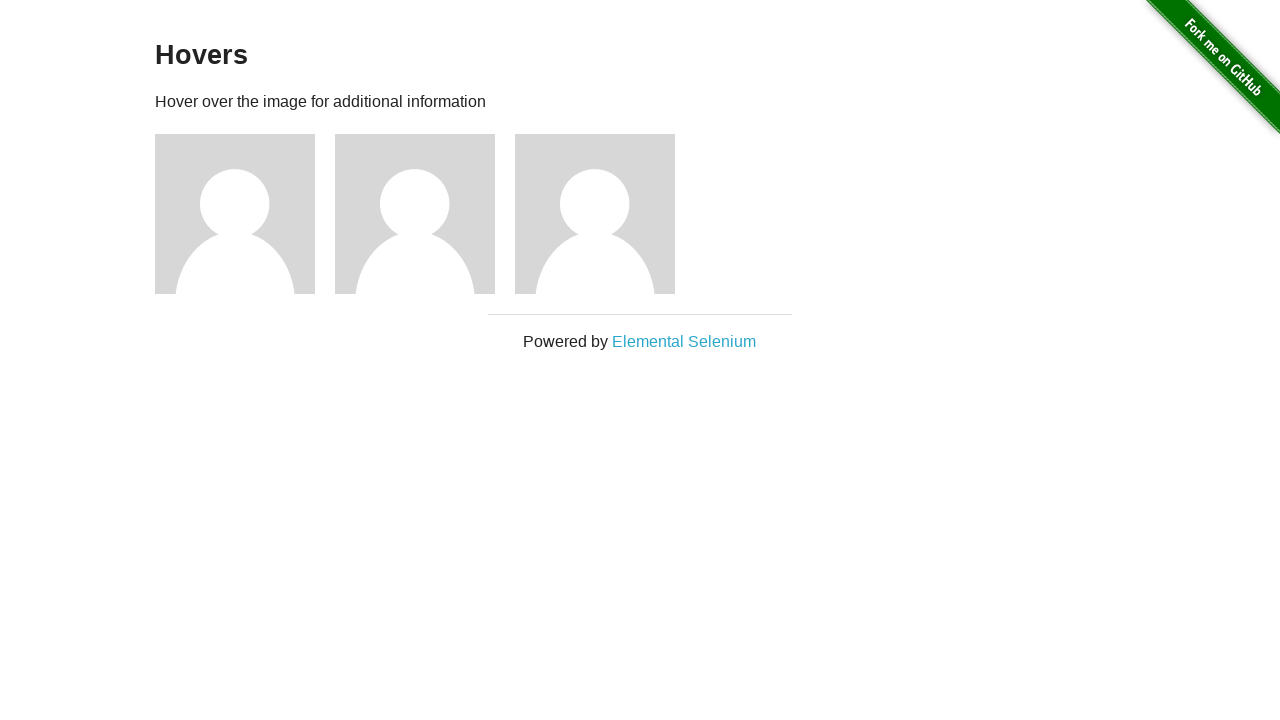

Hovered over the first avatar figure to reveal caption at (245, 214) on .figure >> nth=0
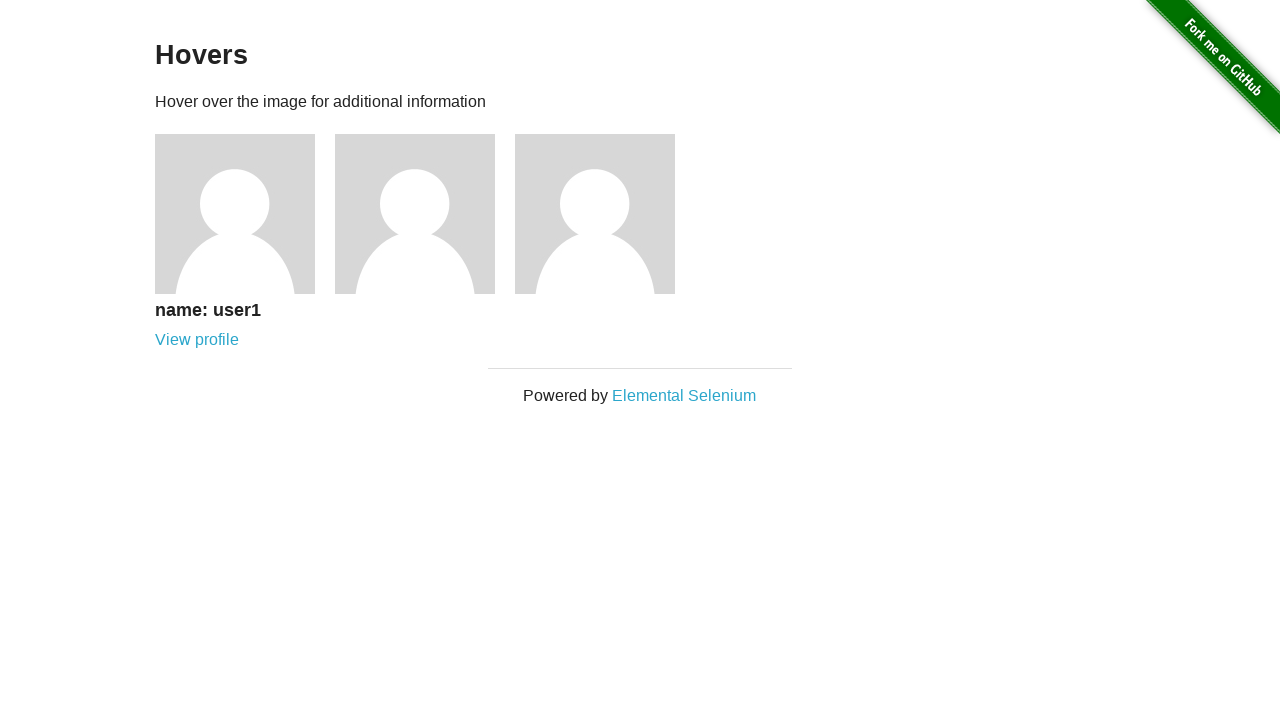

Caption appeared on hover
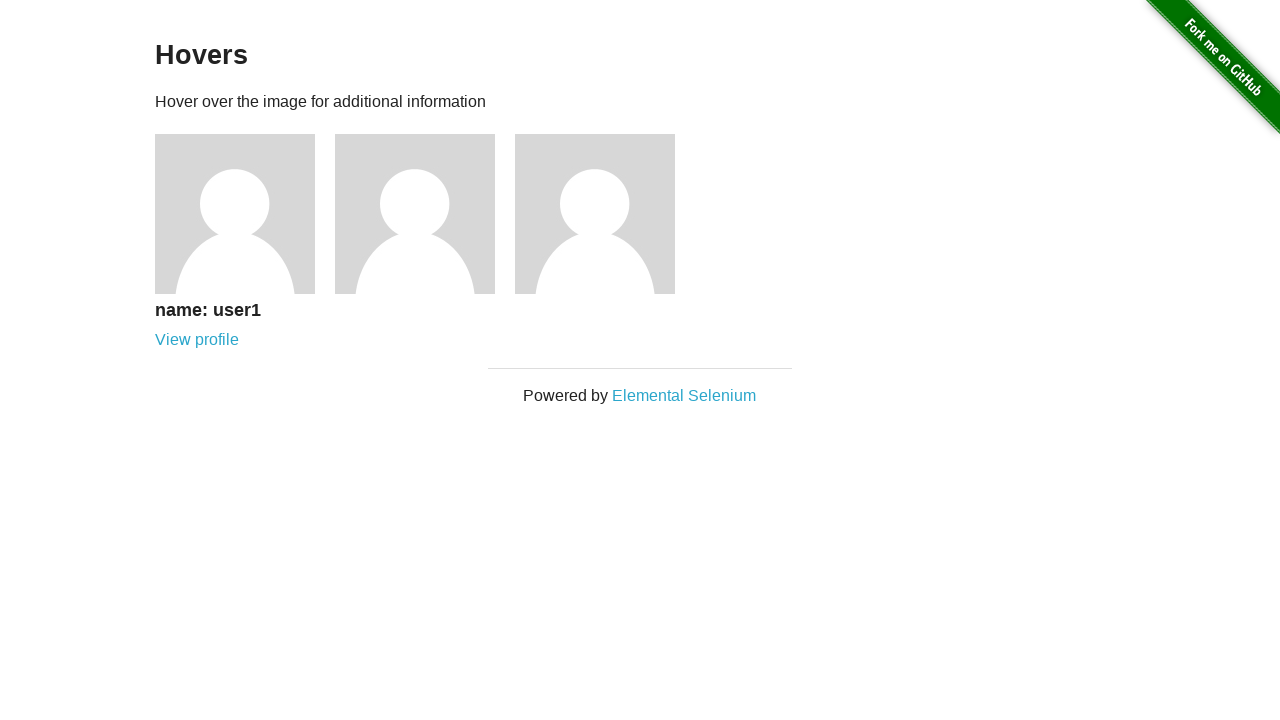

Navigated to context menu page
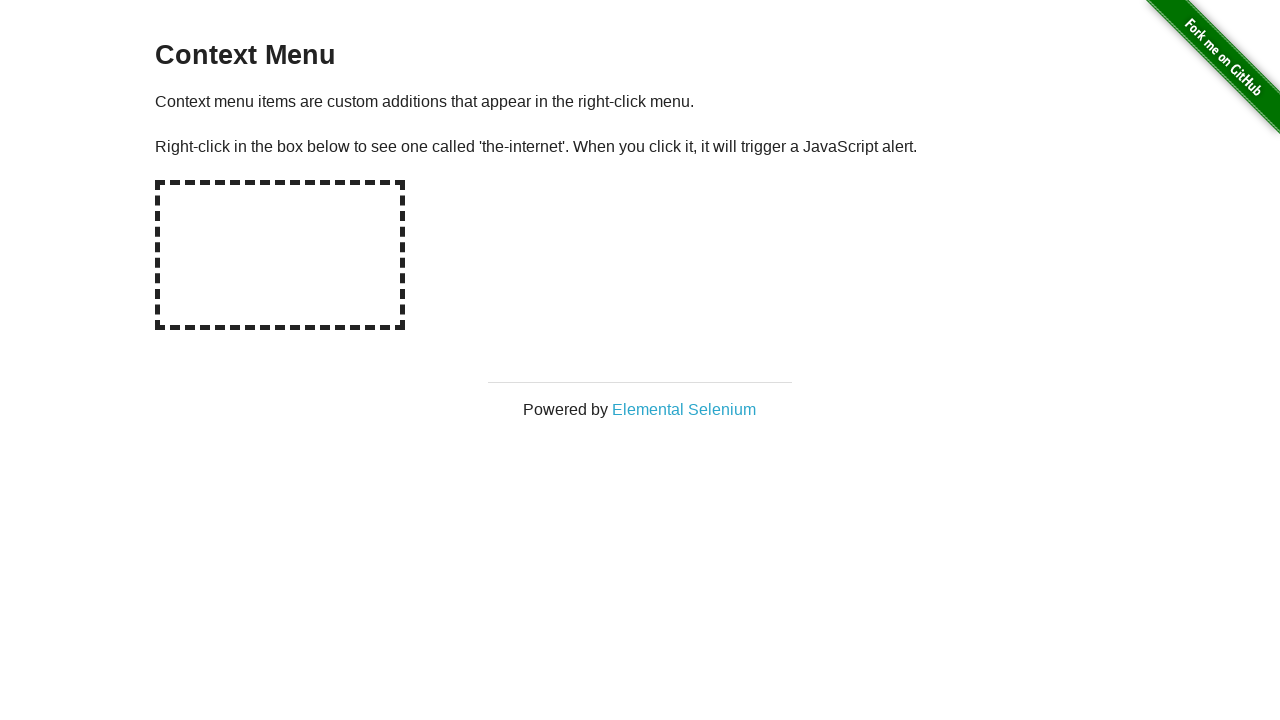

Set up dialog handler to accept alerts
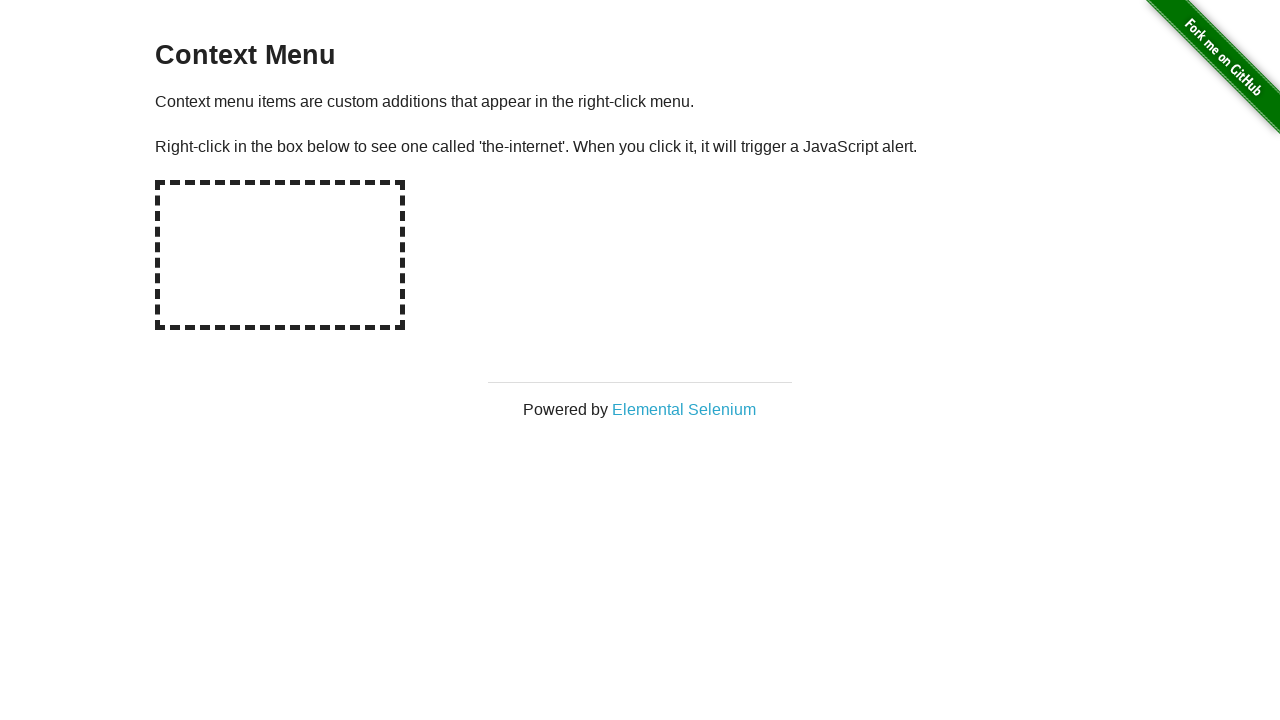

Right-clicked on hot spot area to trigger context menu and alert dialog at (280, 255) on #hot-spot
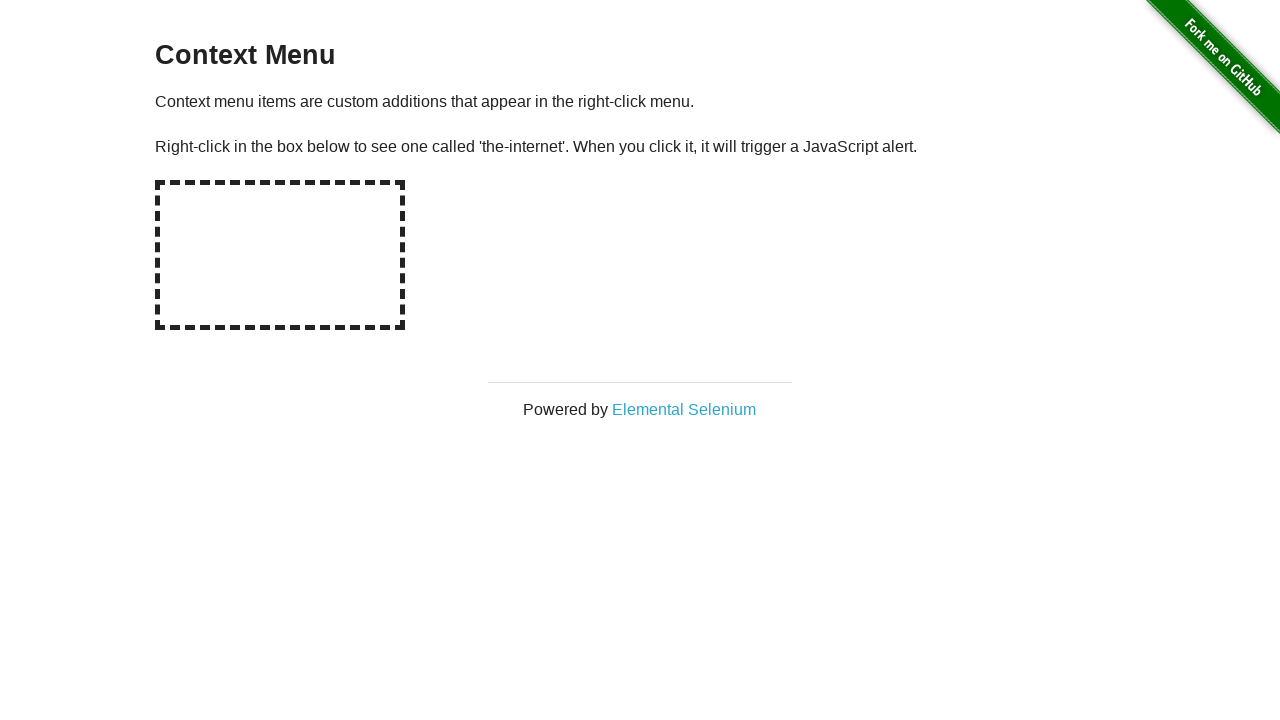

Dialog was handled and closed
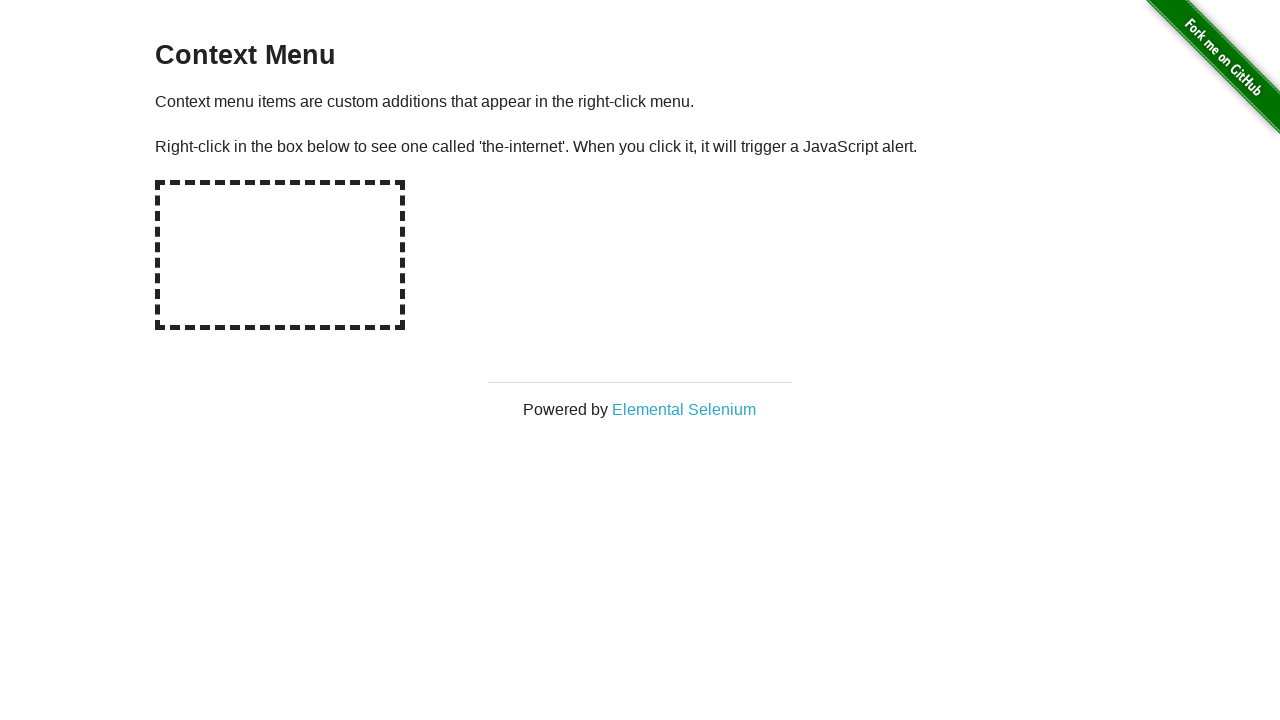

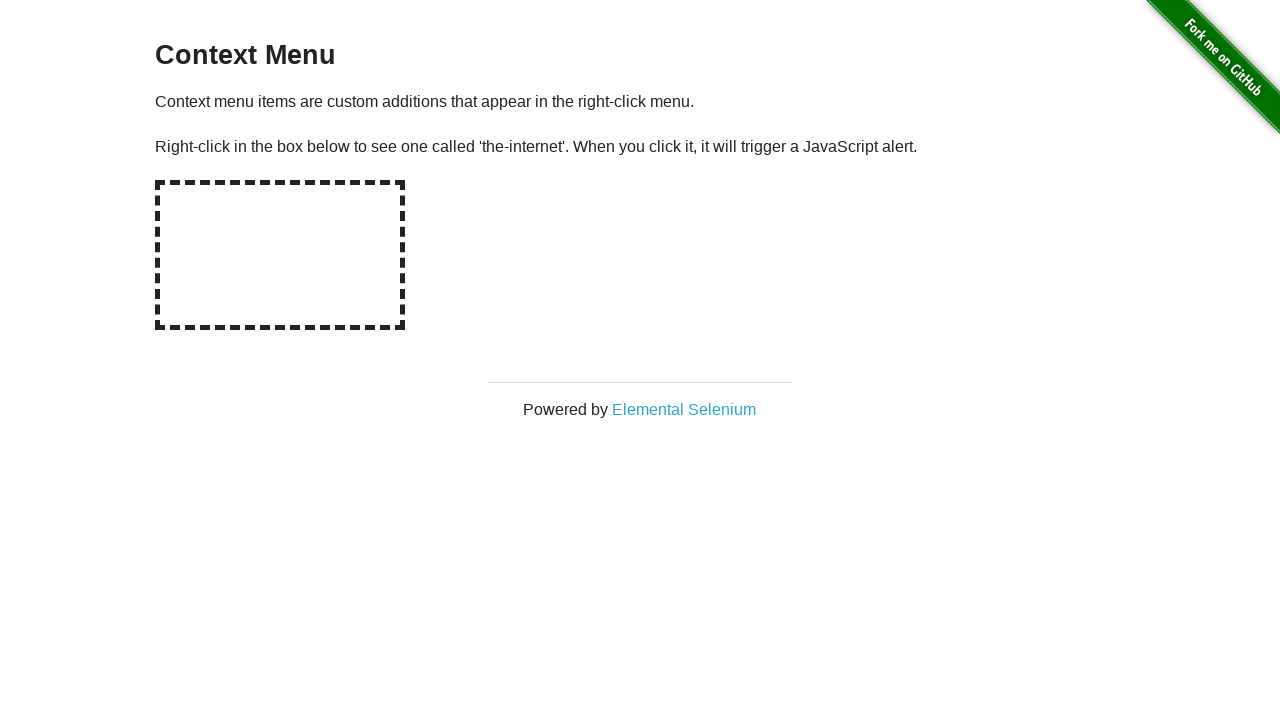